Tests jQuery Growl notification functionality by injecting jQuery and jQuery Growl libraries into the page, then displaying various notification messages (default, error, notice, and warning styles).

Starting URL: http://the-internet.herokuapp.com/

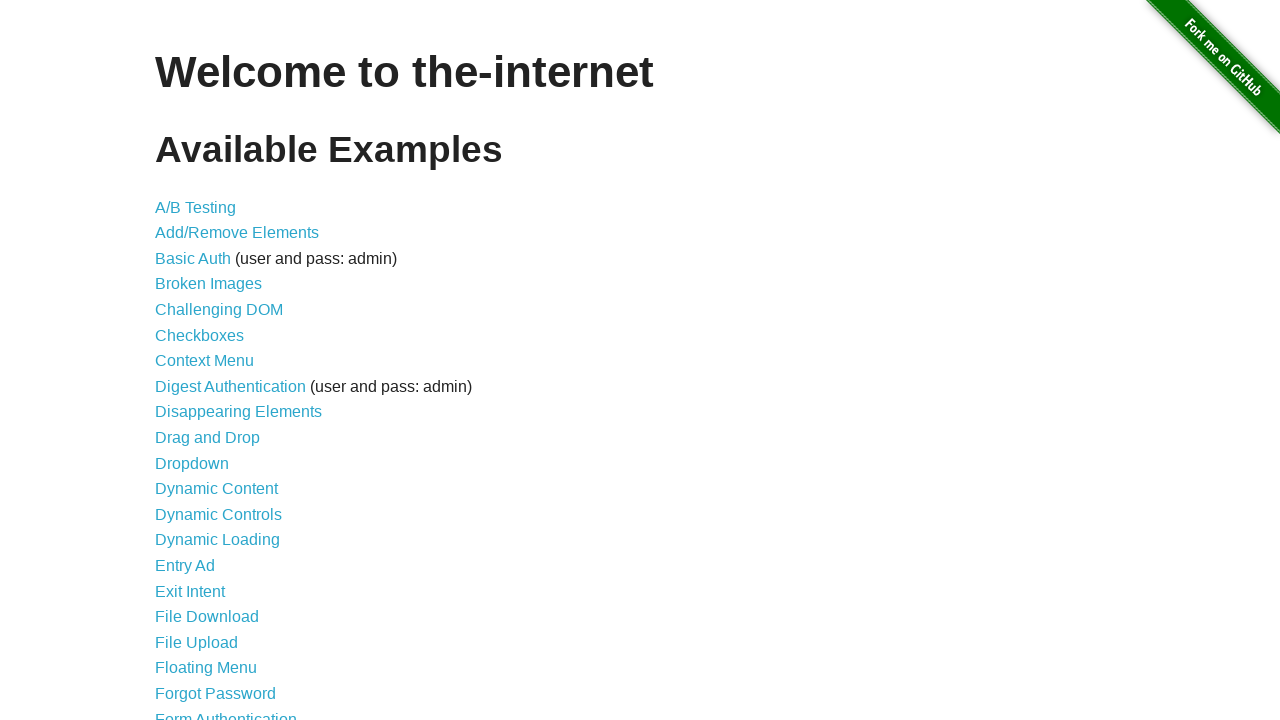

Navigated to the-internet.herokuapp.com
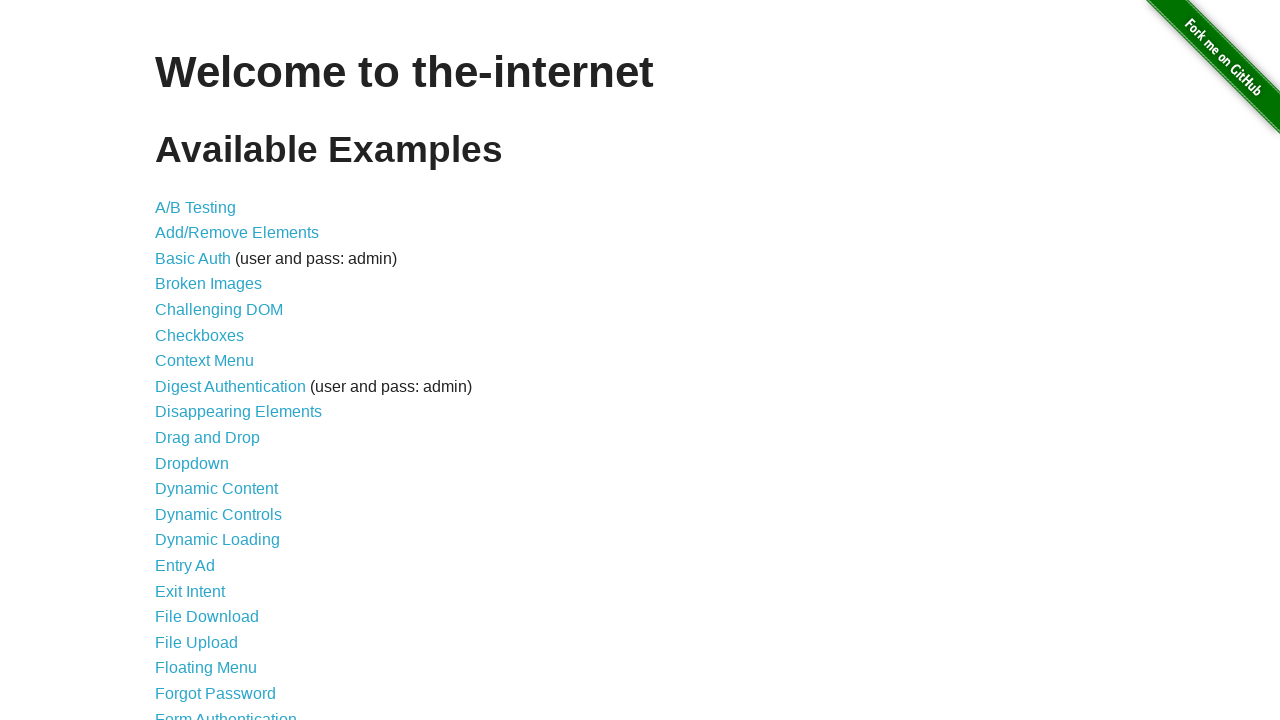

Injected jQuery library into page
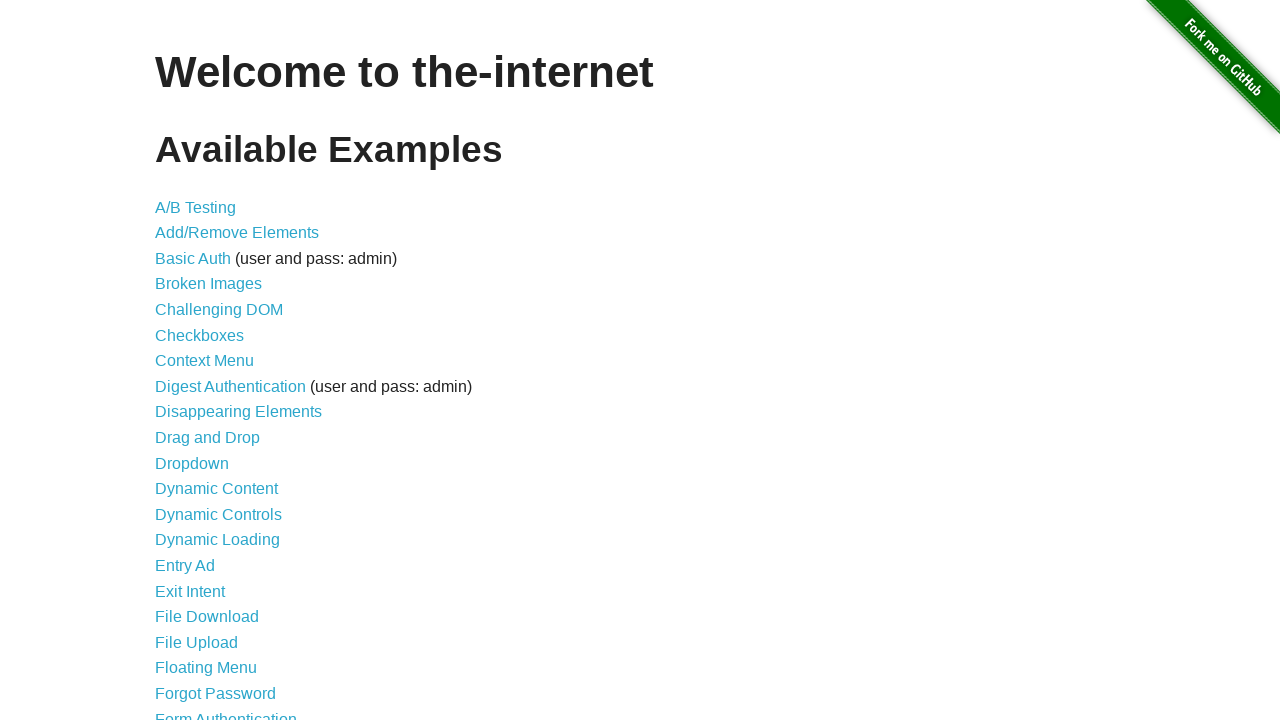

jQuery library loaded successfully
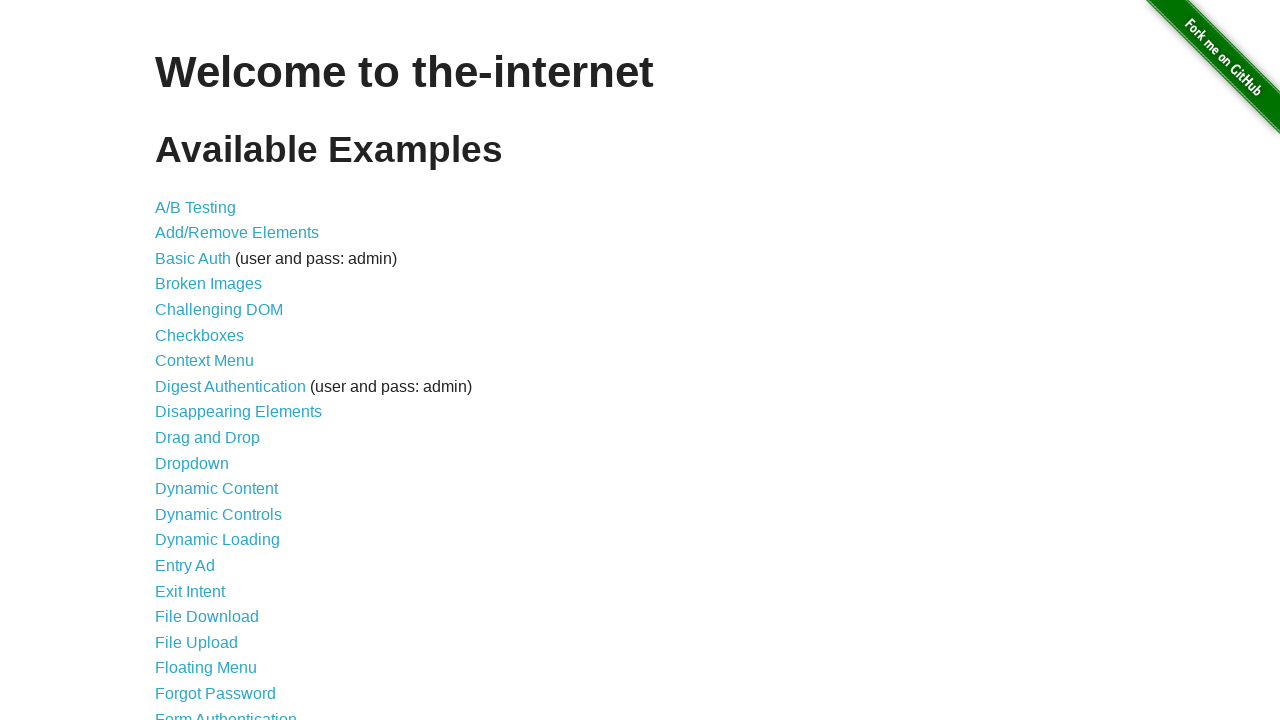

Injected jQuery Growl library into page
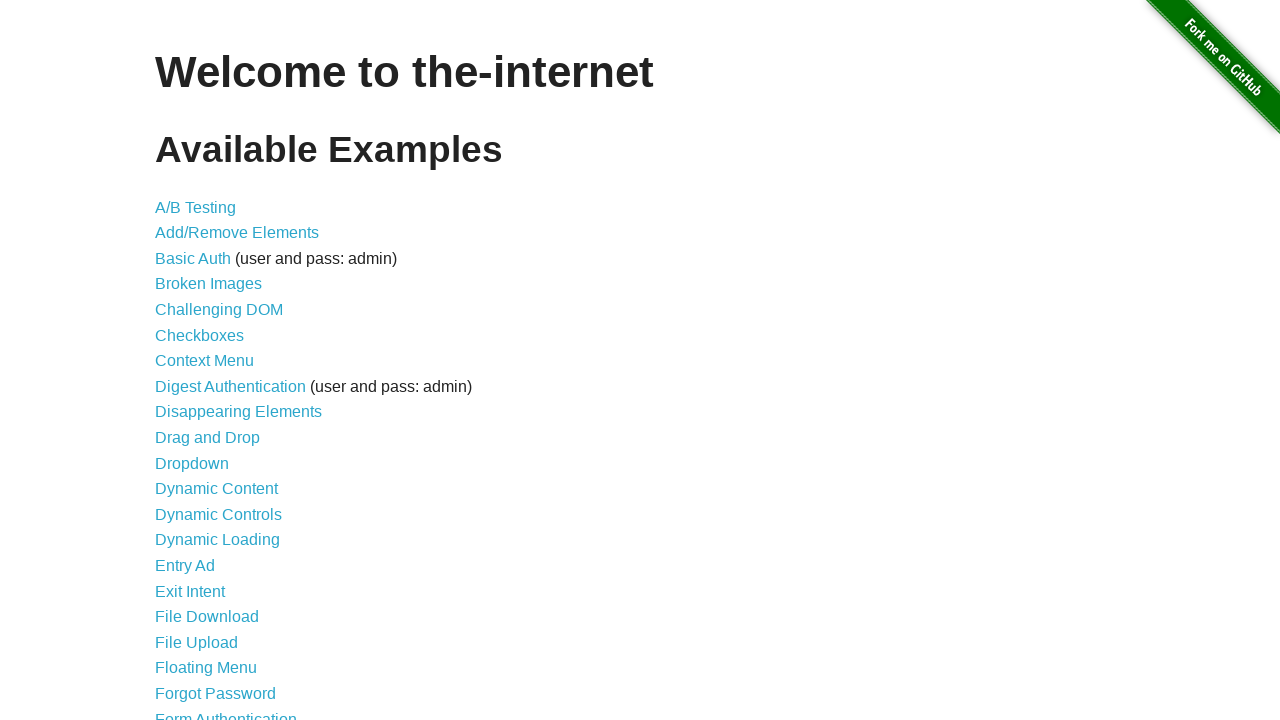

Injected jQuery Growl CSS stylesheet into page
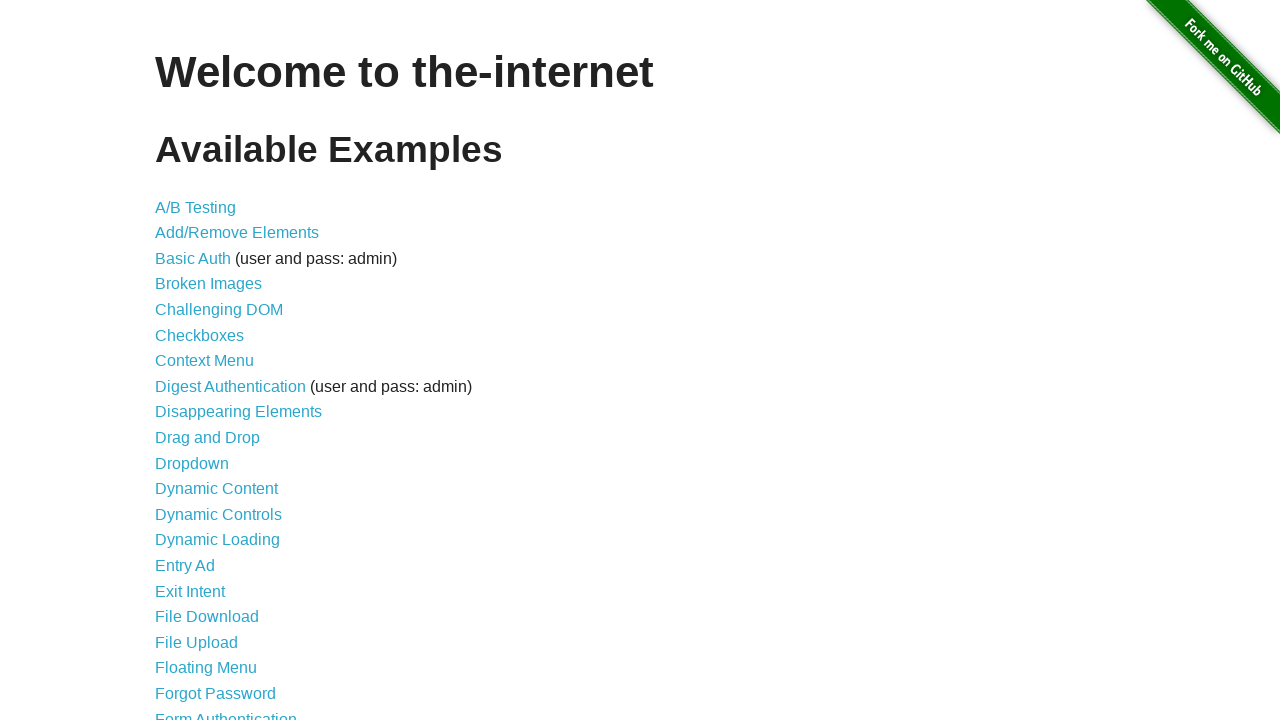

jQuery Growl library loaded successfully
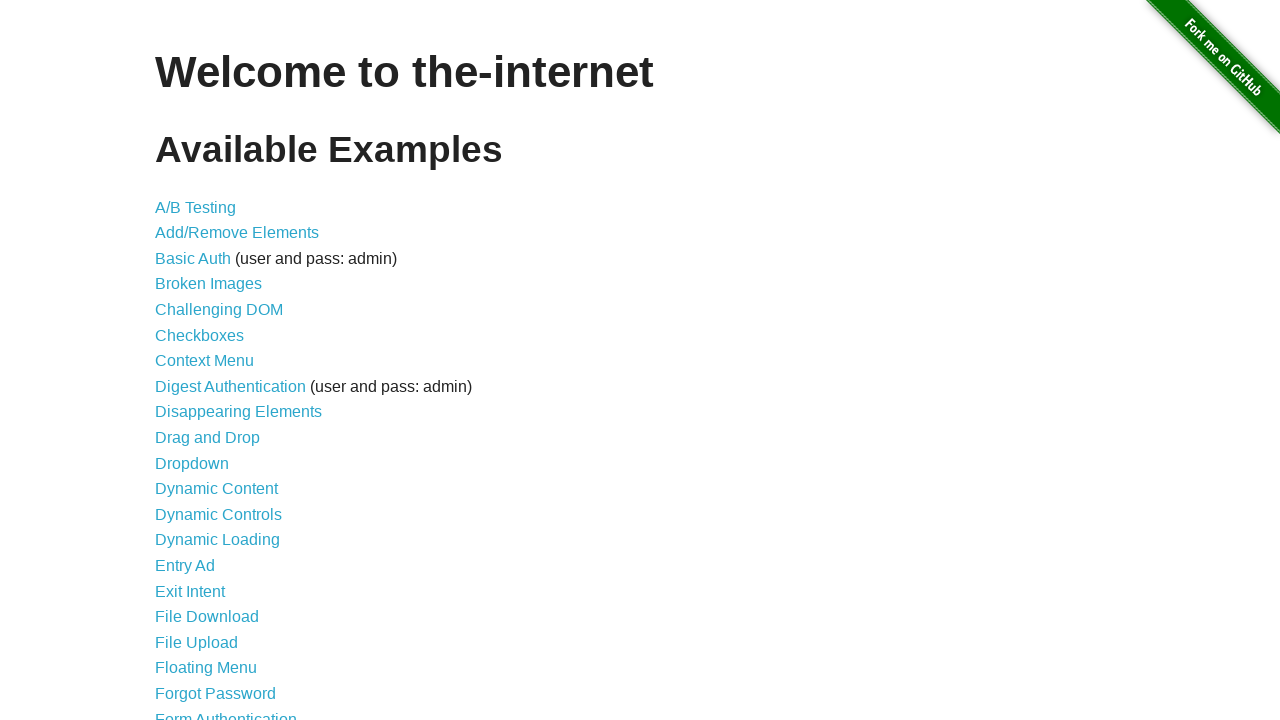

Displayed default growl notification (GET /)
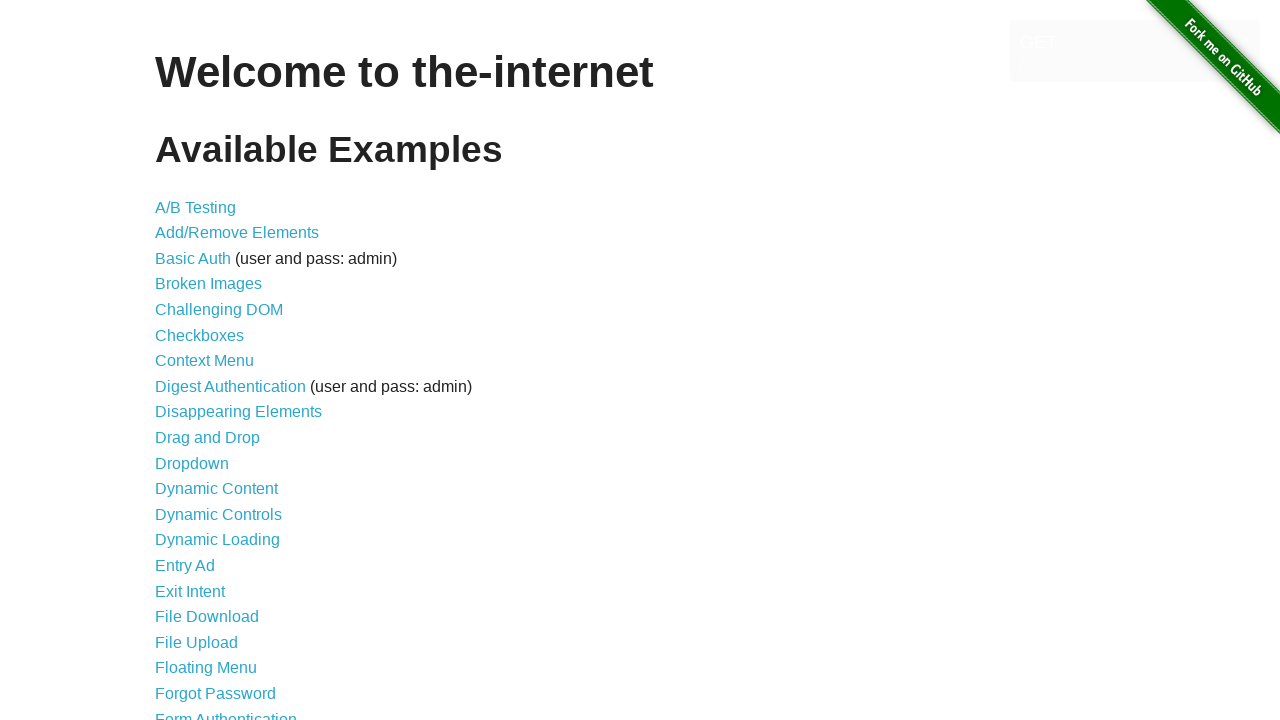

Displayed error style growl notification
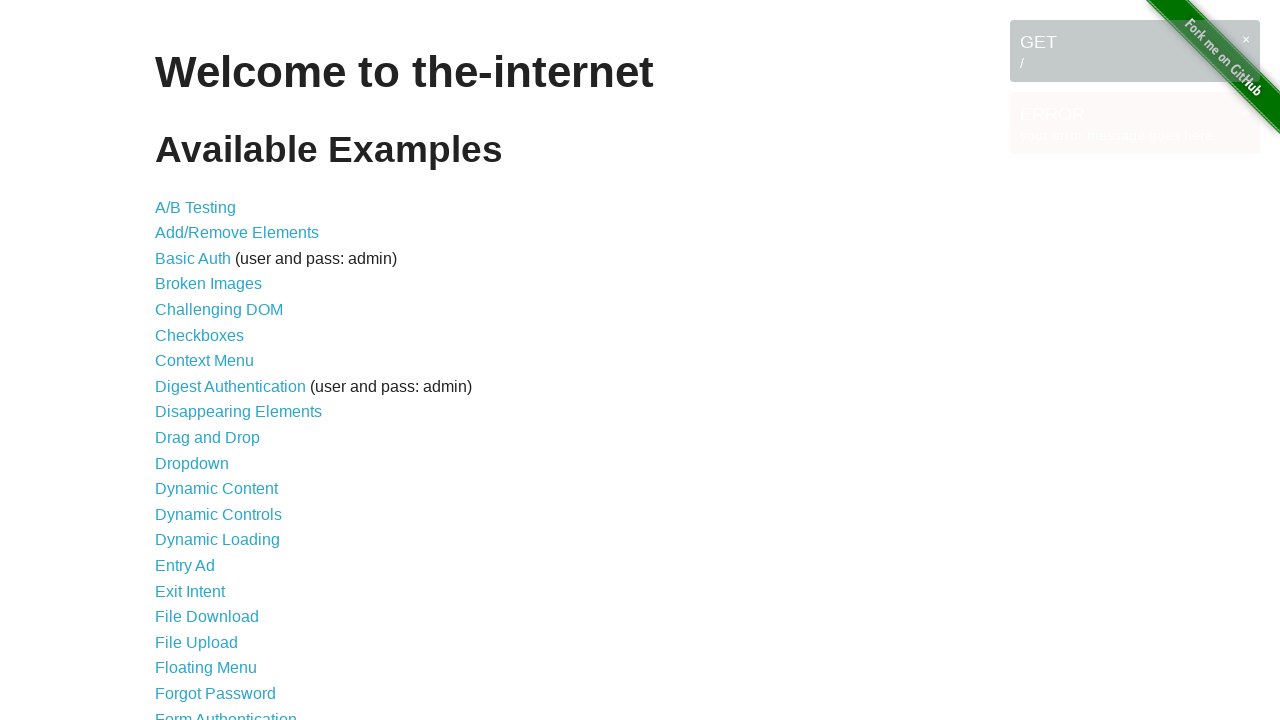

Displayed notice style growl notification
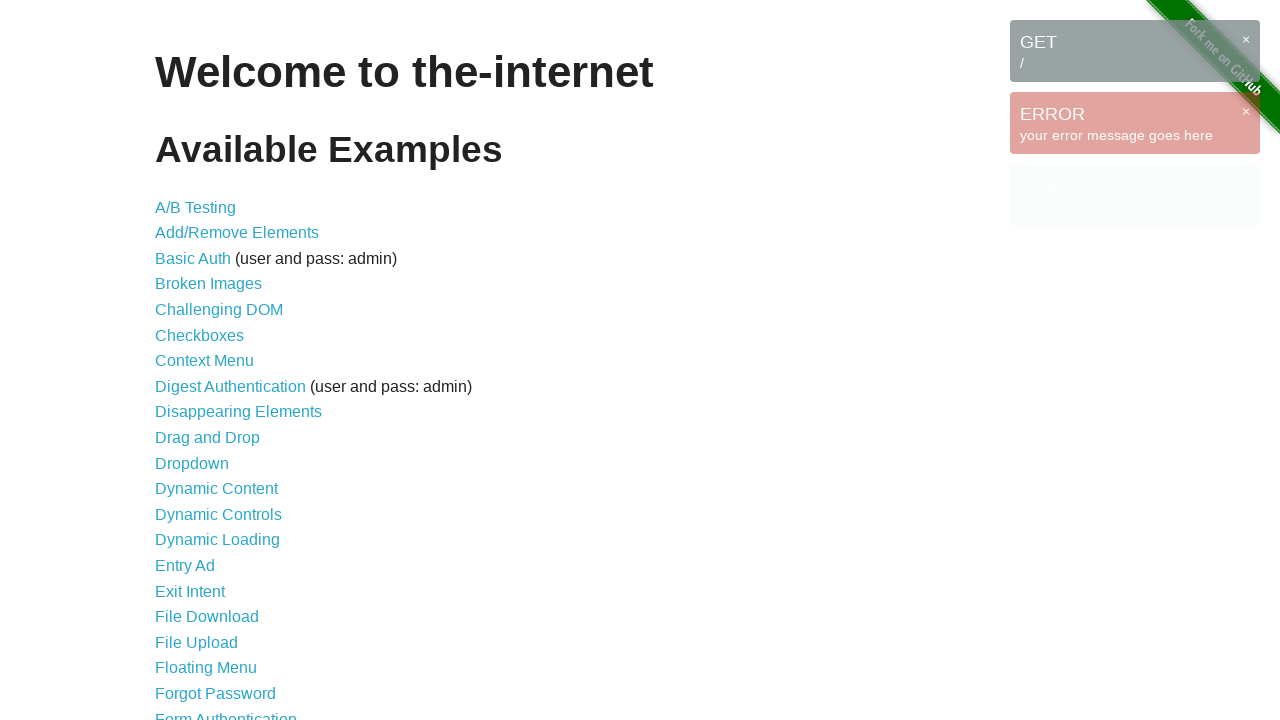

Displayed warning style growl notification
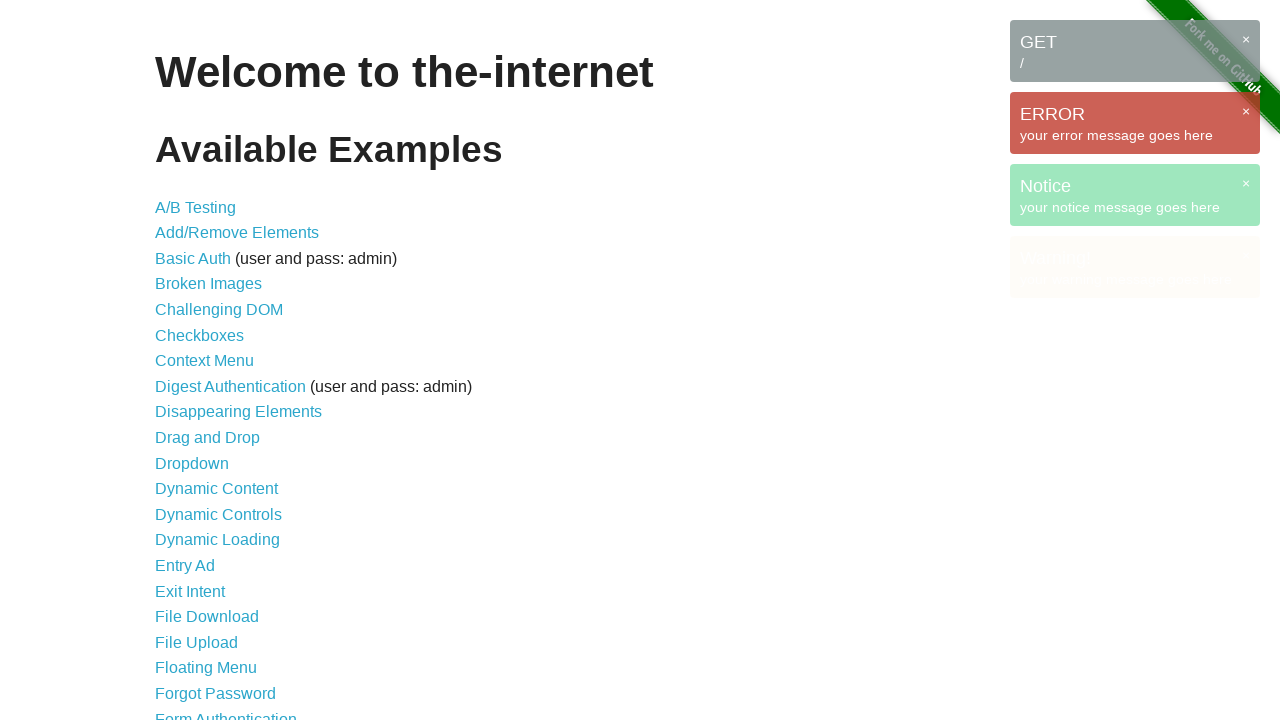

Growl notification messages are visible on page
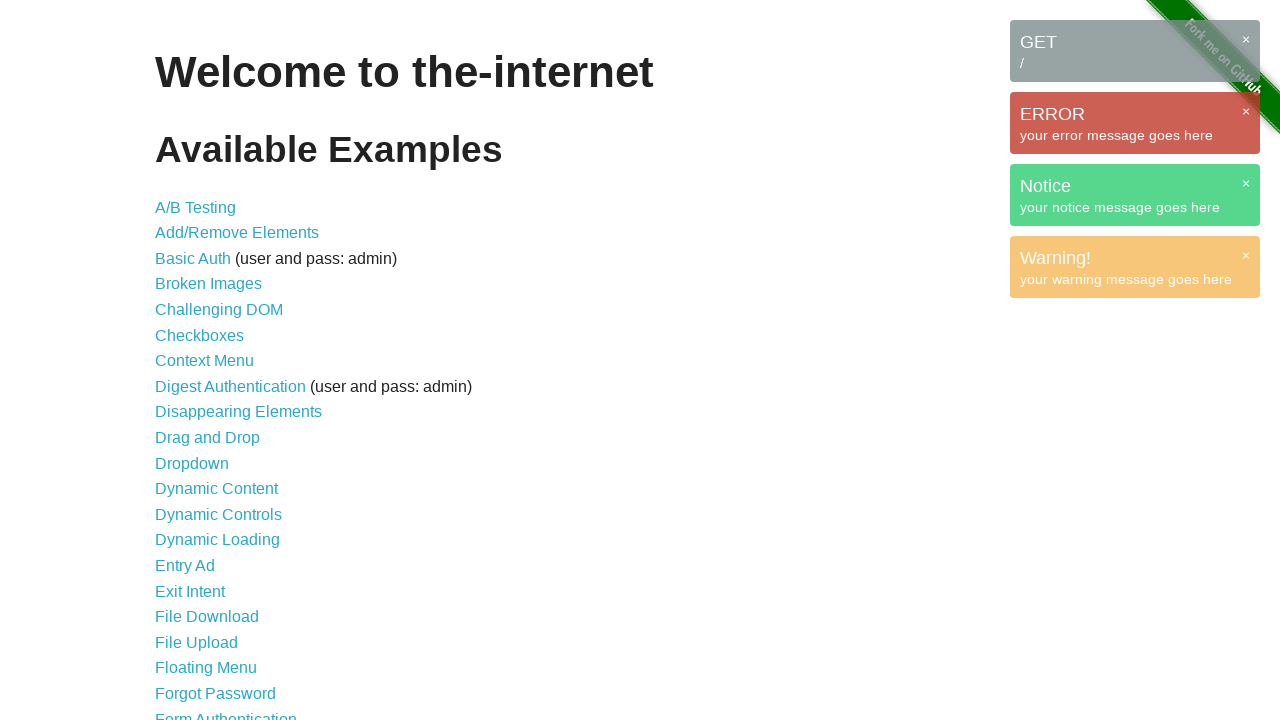

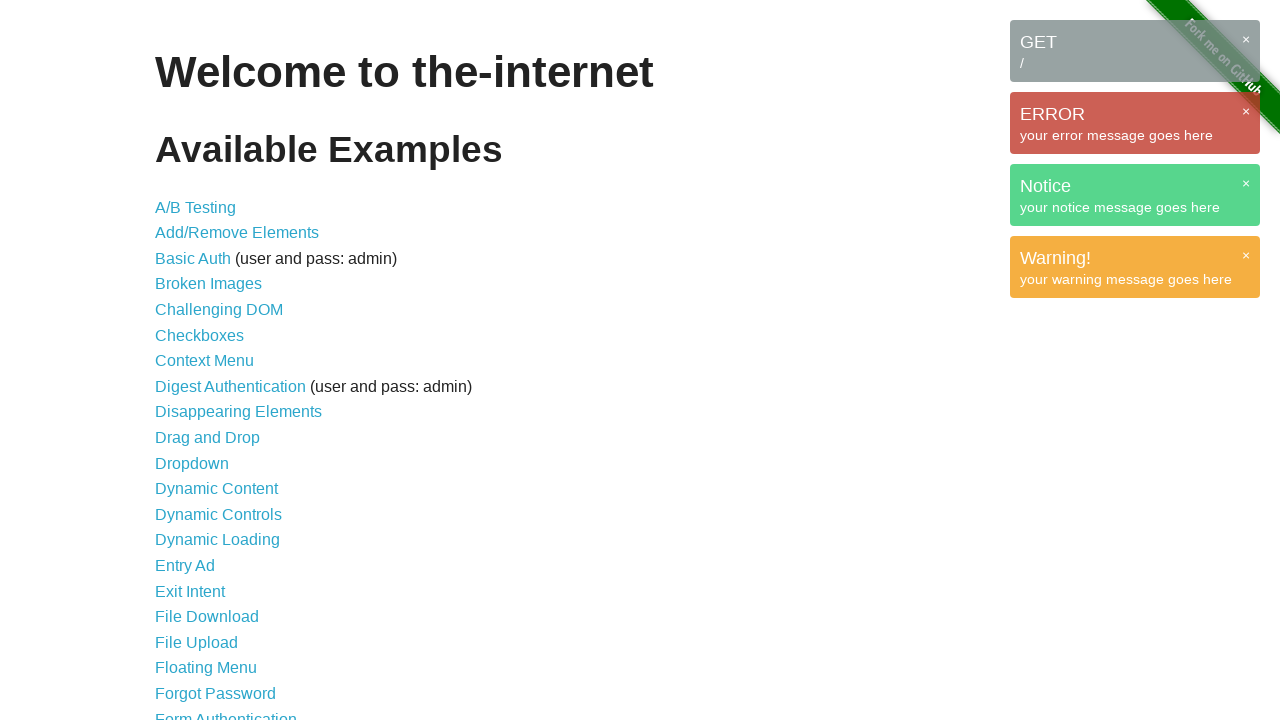